Navigates to the Leaftaps OpenTaps application main page and maximizes the browser window

Starting URL: http://leaftaps.com/opentaps/control/main

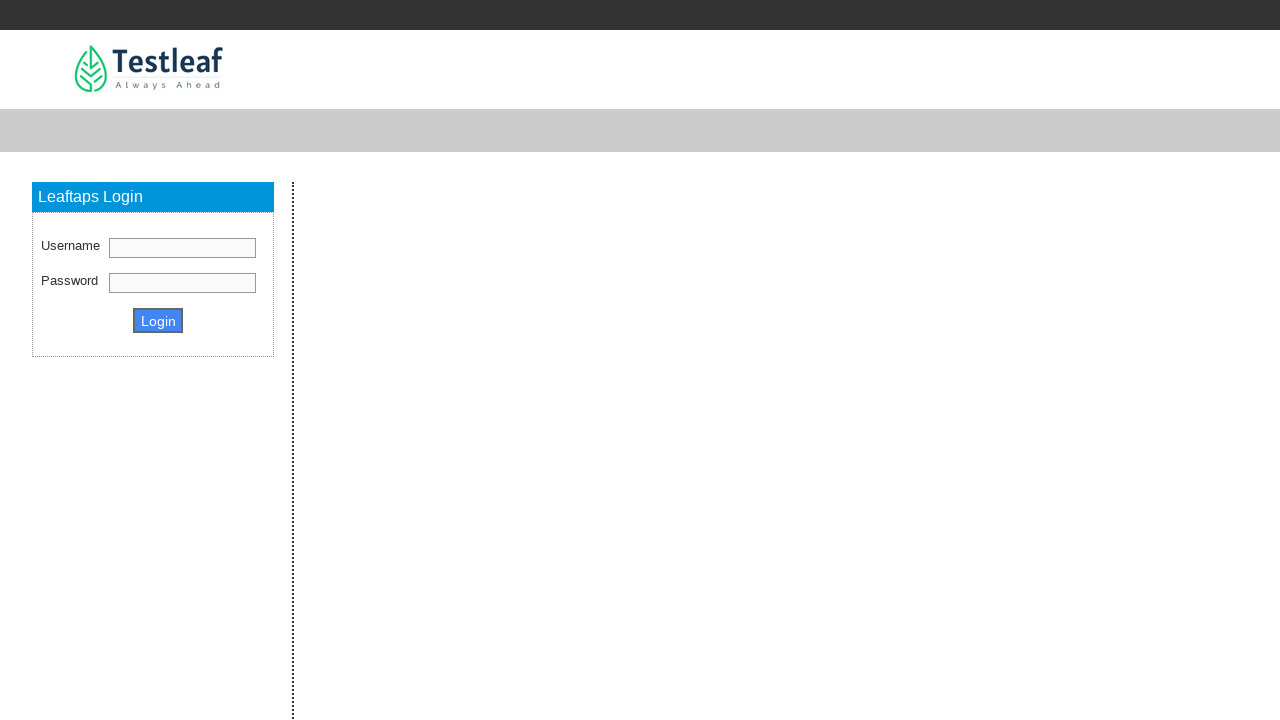

Navigated to Leaftaps OpenTaps application main page
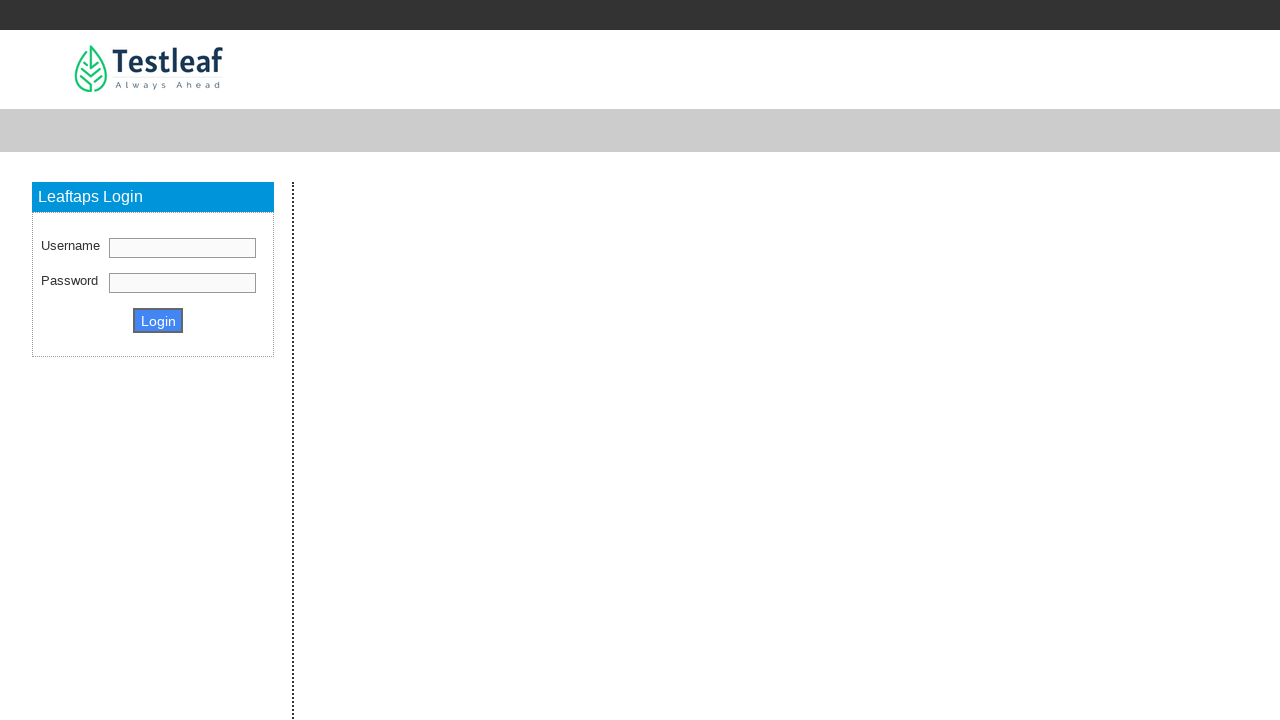

Maximized browser window to 1920x1080
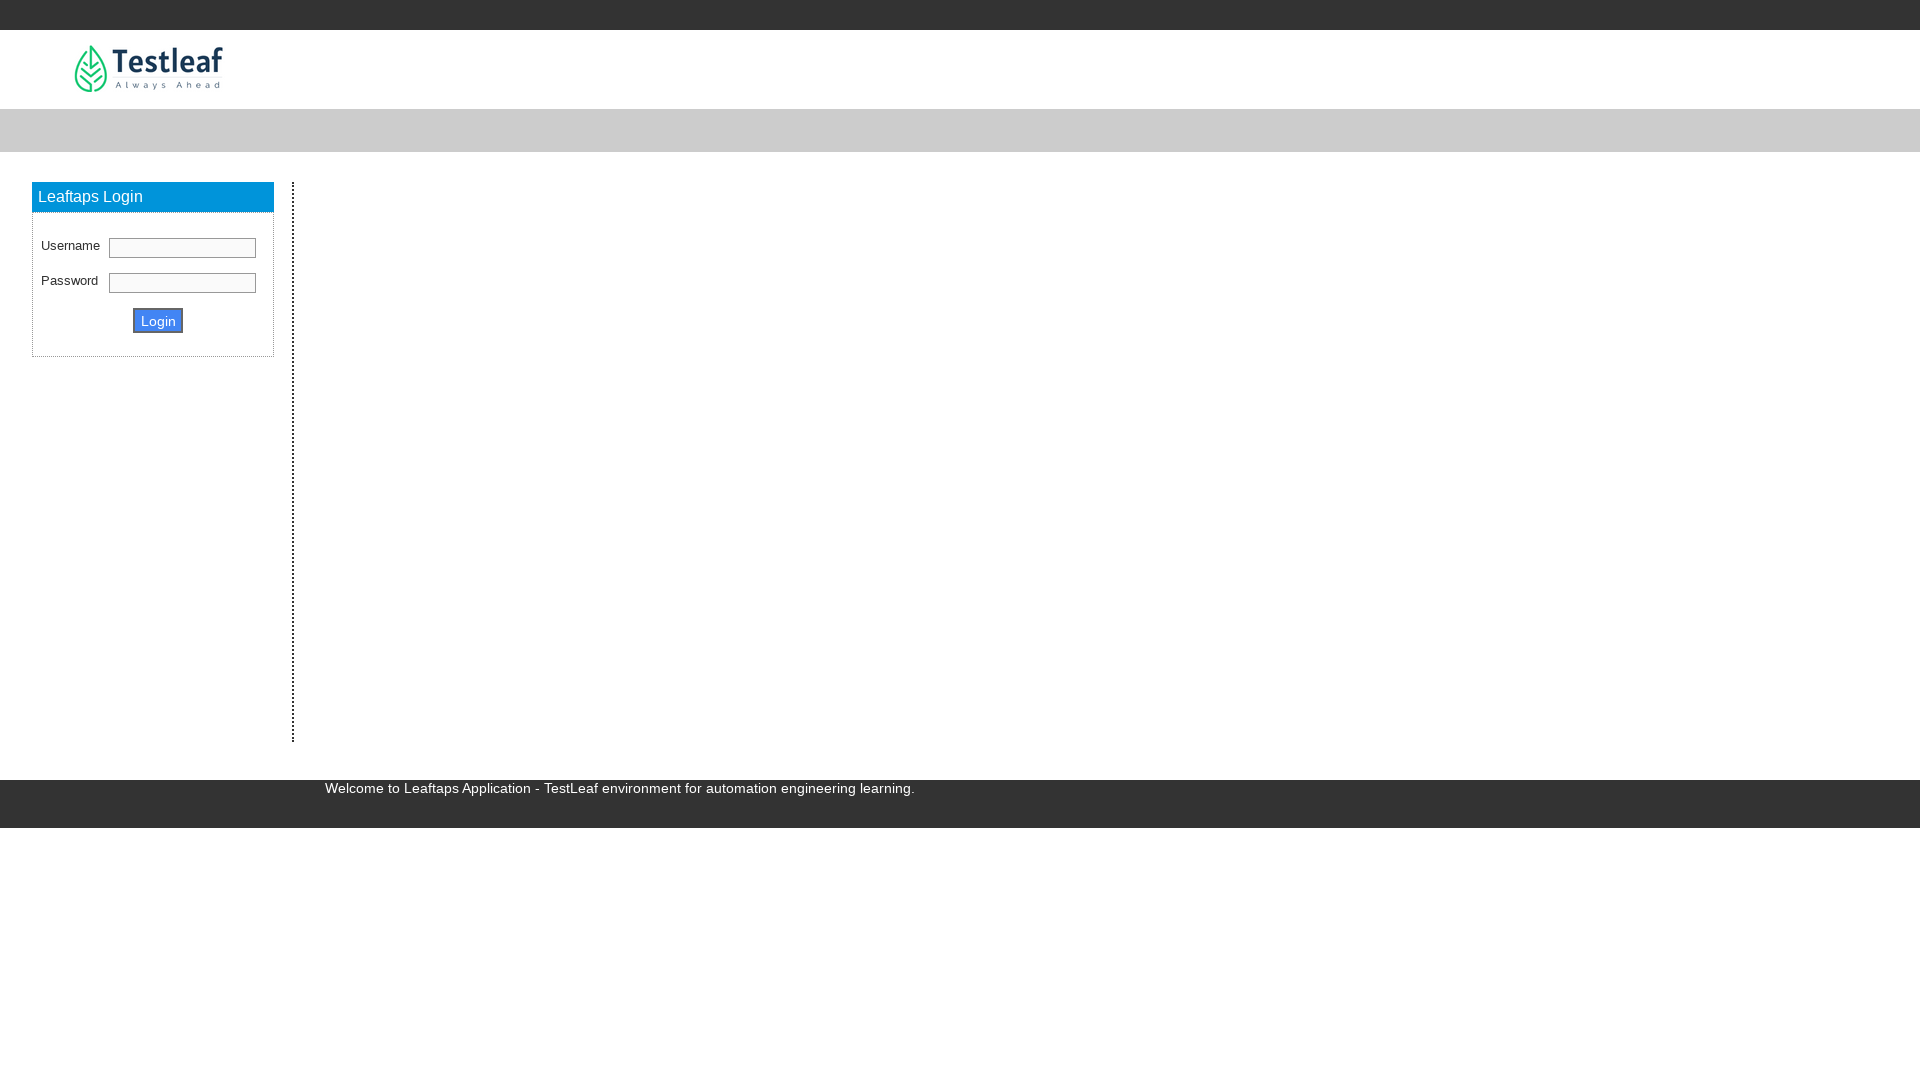

Waited for page to load (domcontentloaded state)
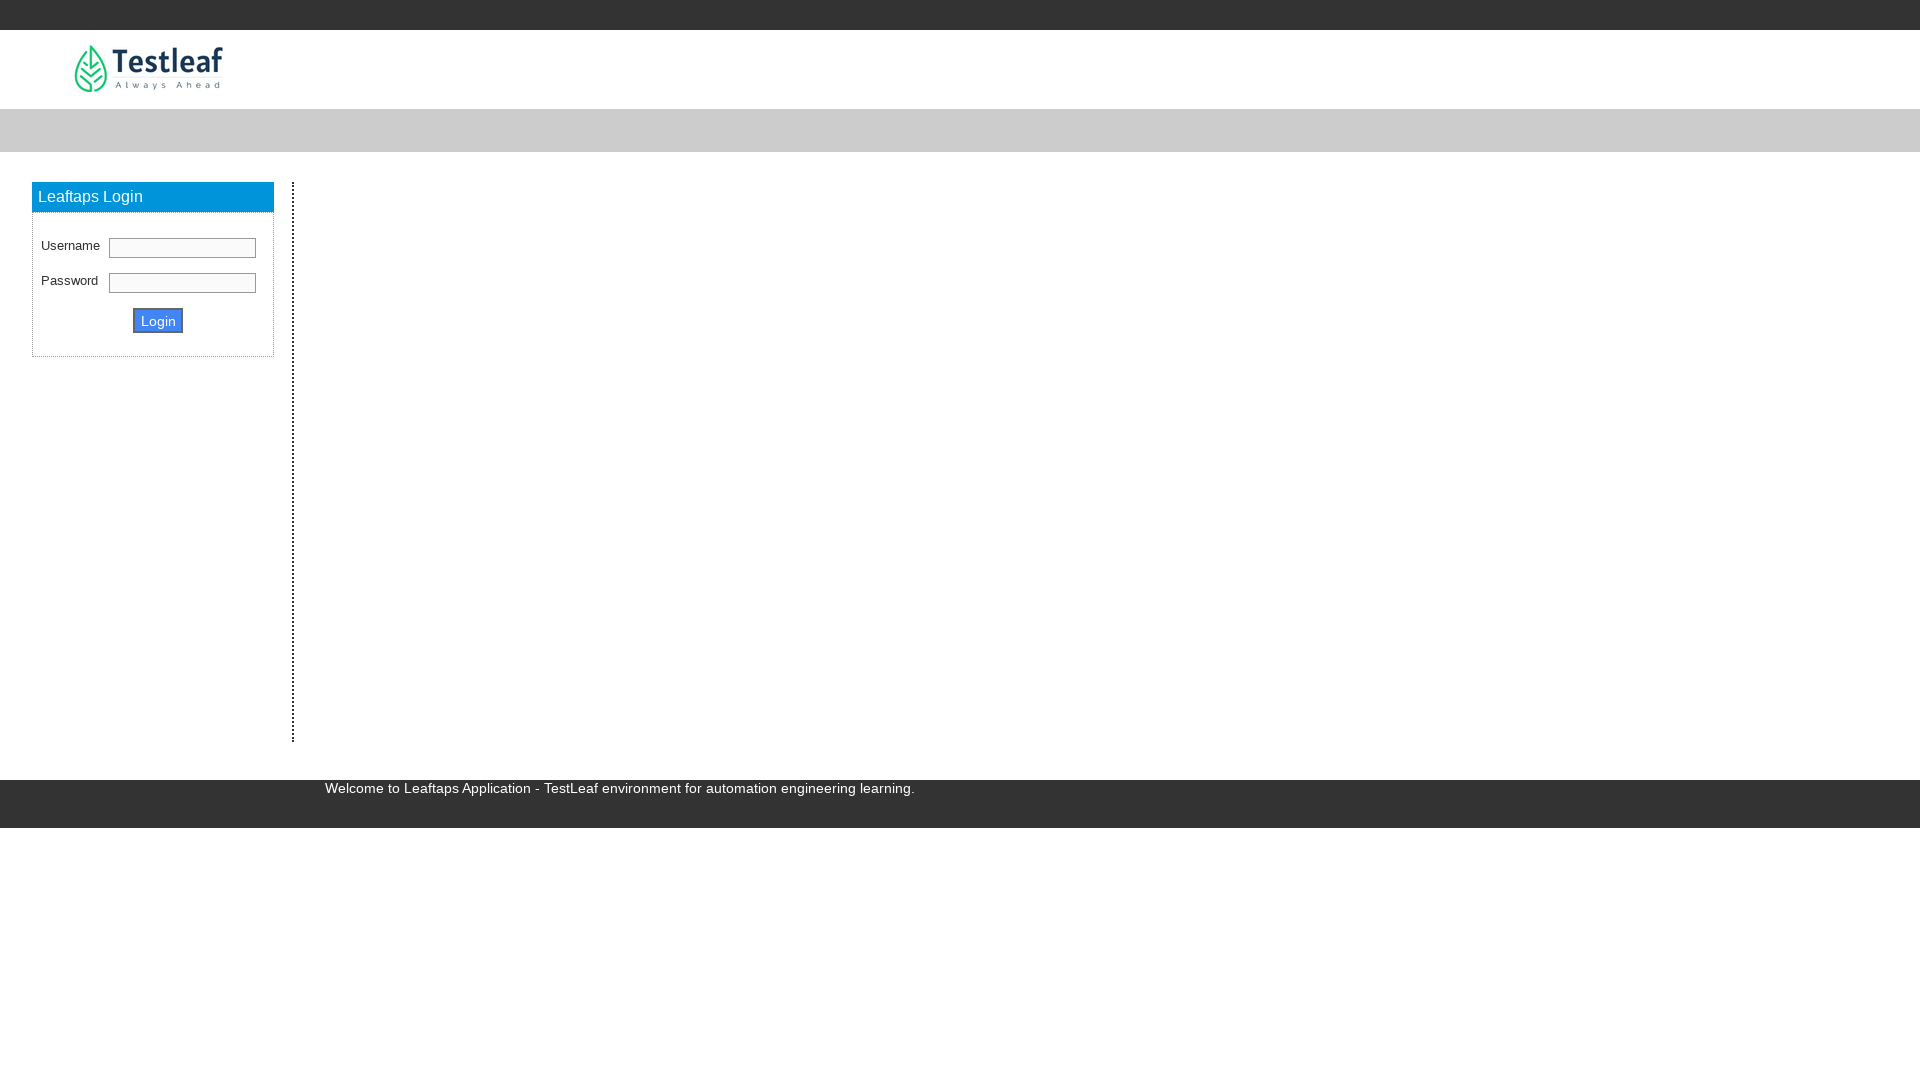

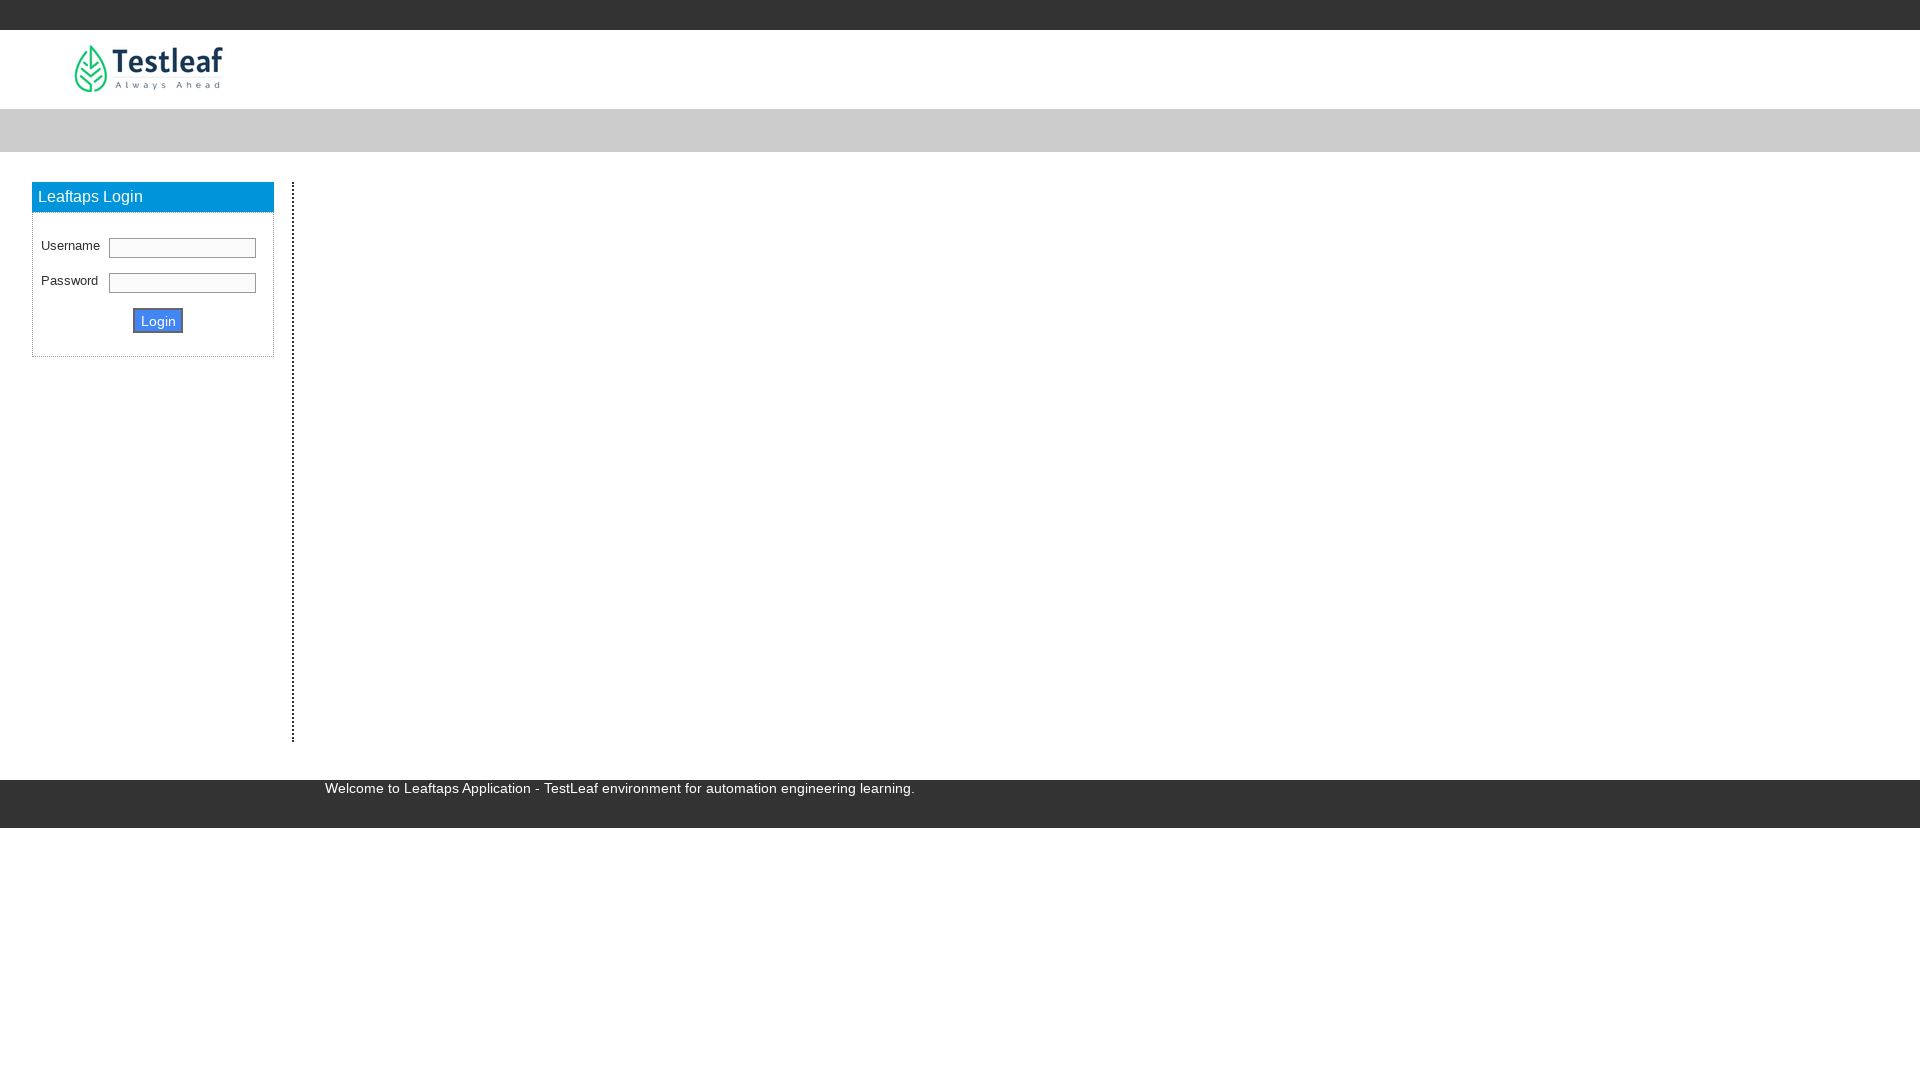